Tests dynamic control visibility by toggling a checkbox's display state and verifying its visibility changes

Starting URL: https://training-support.net/webelements/dynamic-controls

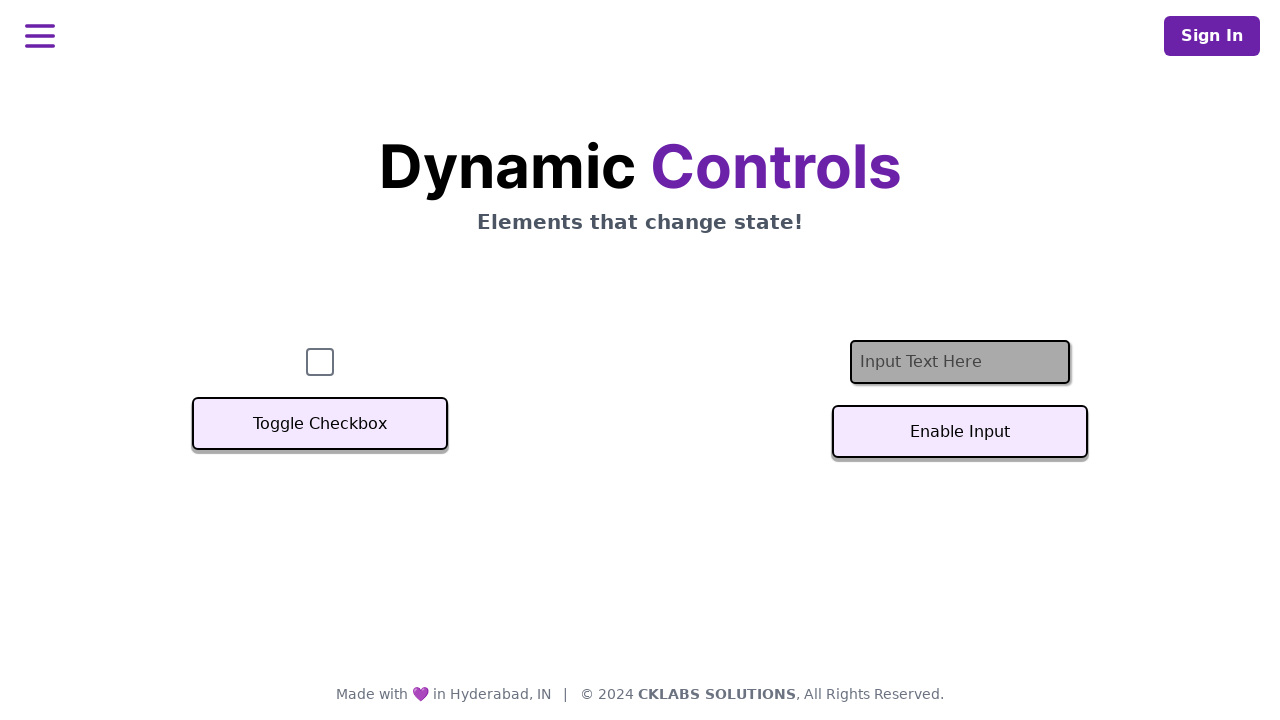

Clicked the 'Toggle Checkbox' button to change visibility state at (320, 424) on xpath=//button[text()='Toggle Checkbox']
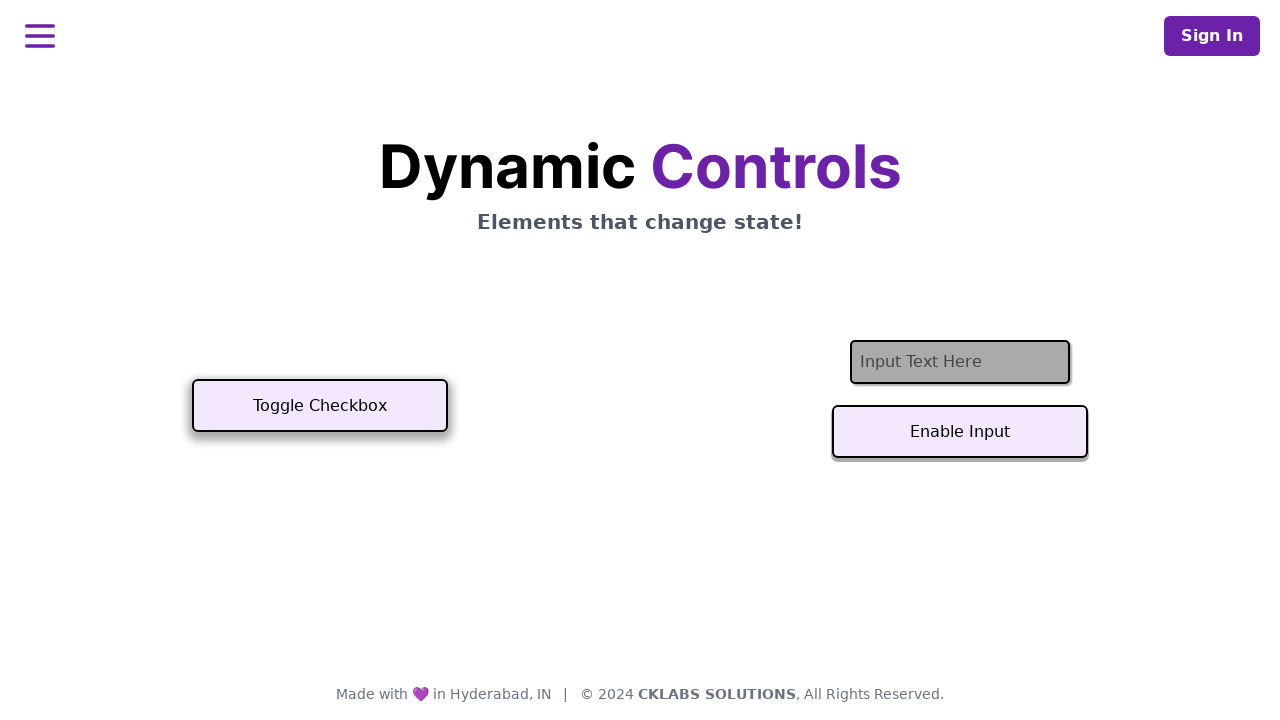

Waited 500ms for checkbox visibility change to take effect
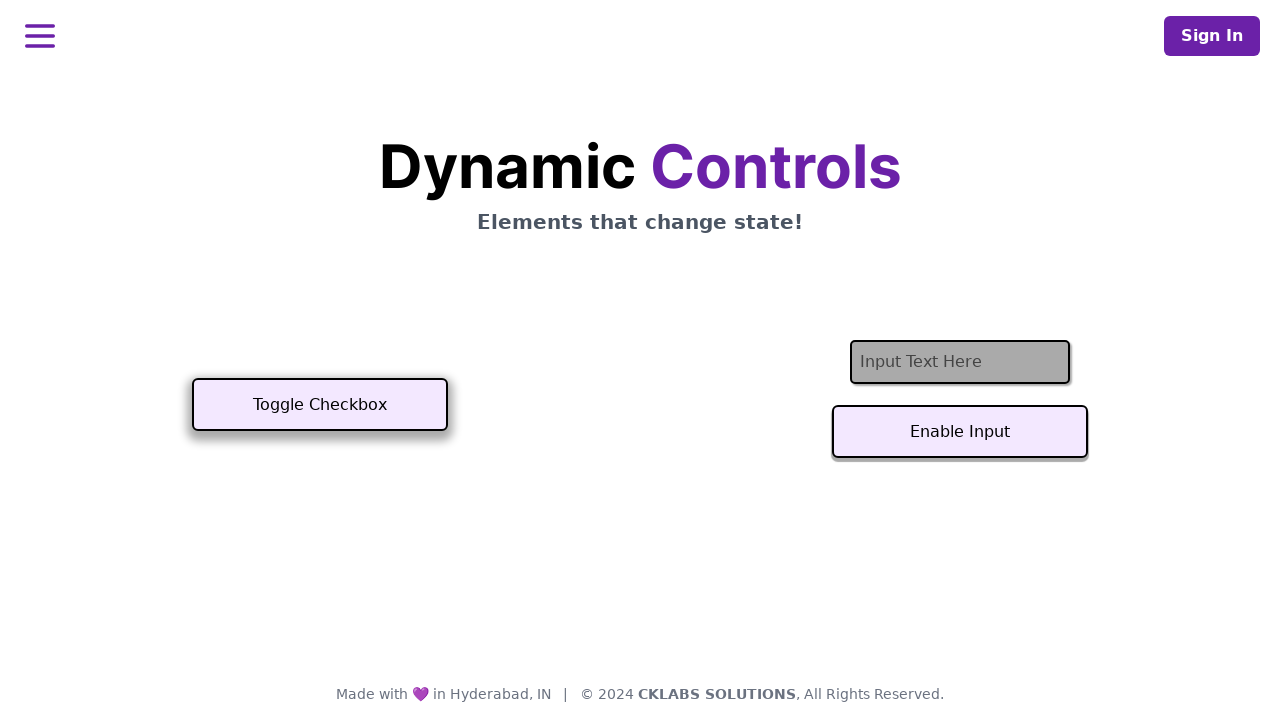

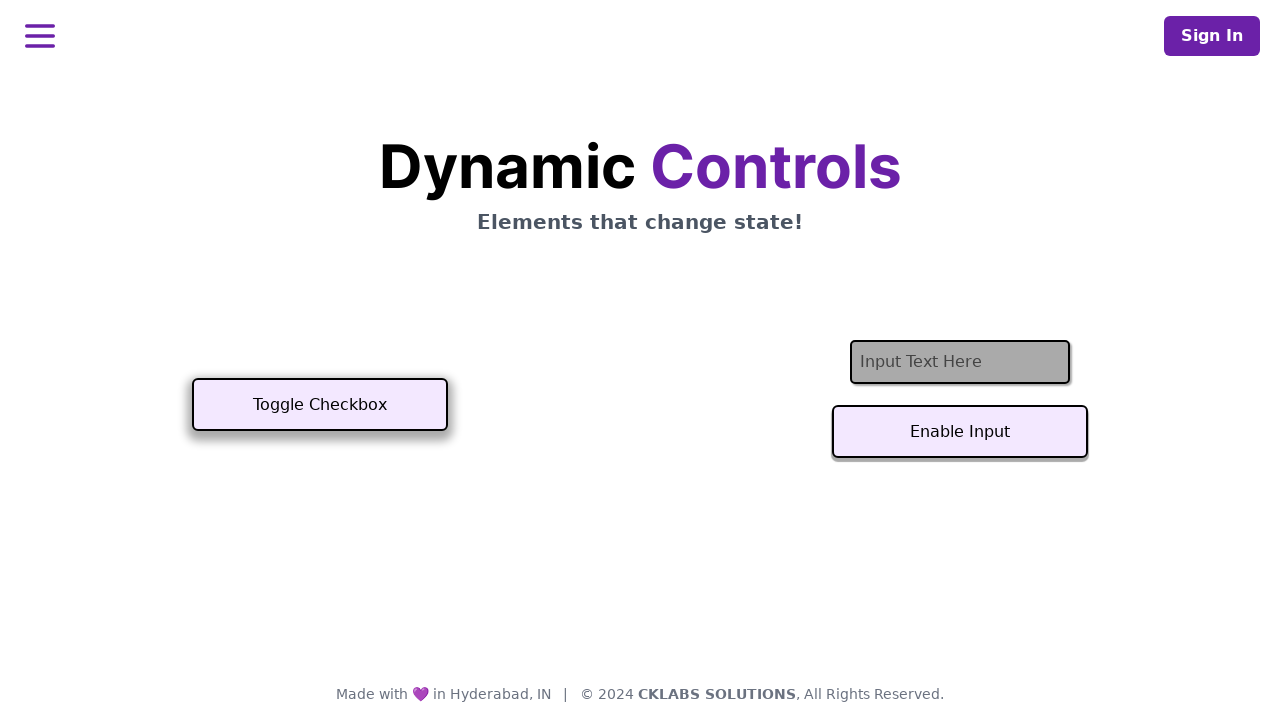